Fills in a Nano cryptocurrency address in a faucet form and clicks the submit button to request free Nano

Starting URL: https://freenanofaucet.com

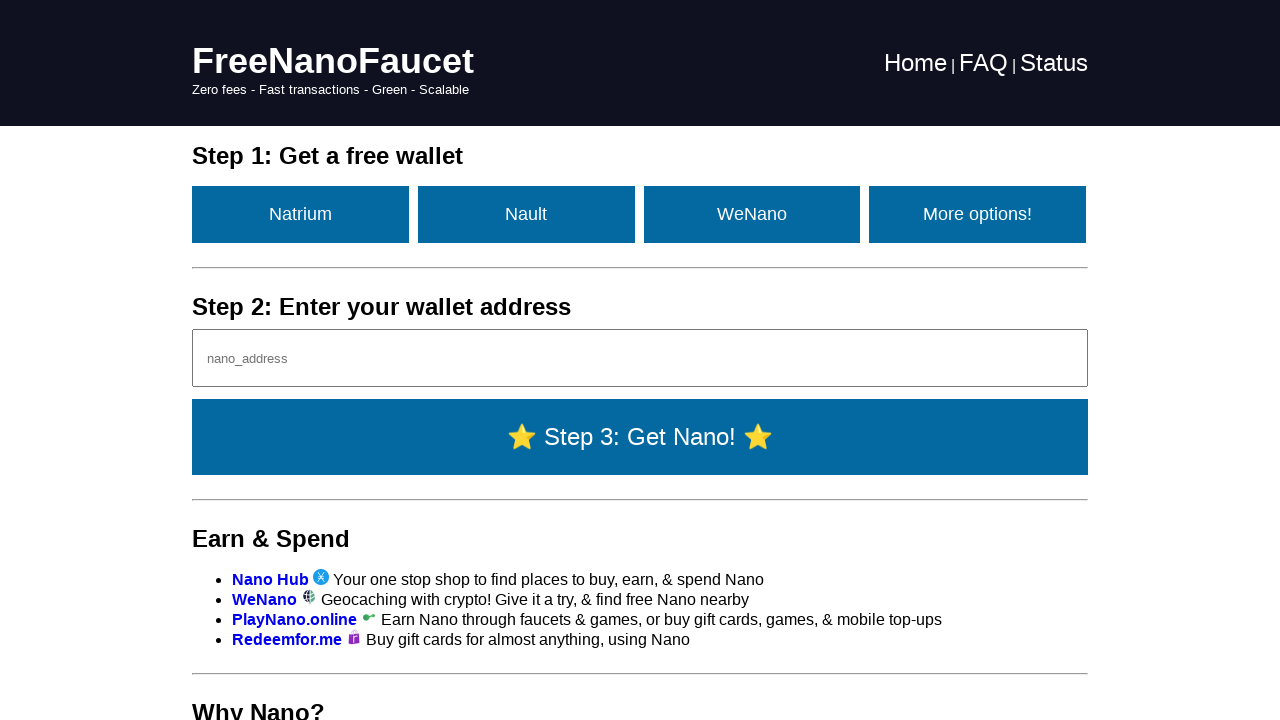

Filled Nano wallet address field with nano_3wm37qz19zhei7nzscjcopbrbnnachs4p1gnwo5oroi3qonw6inwgoeuufdp on #nanoAddr
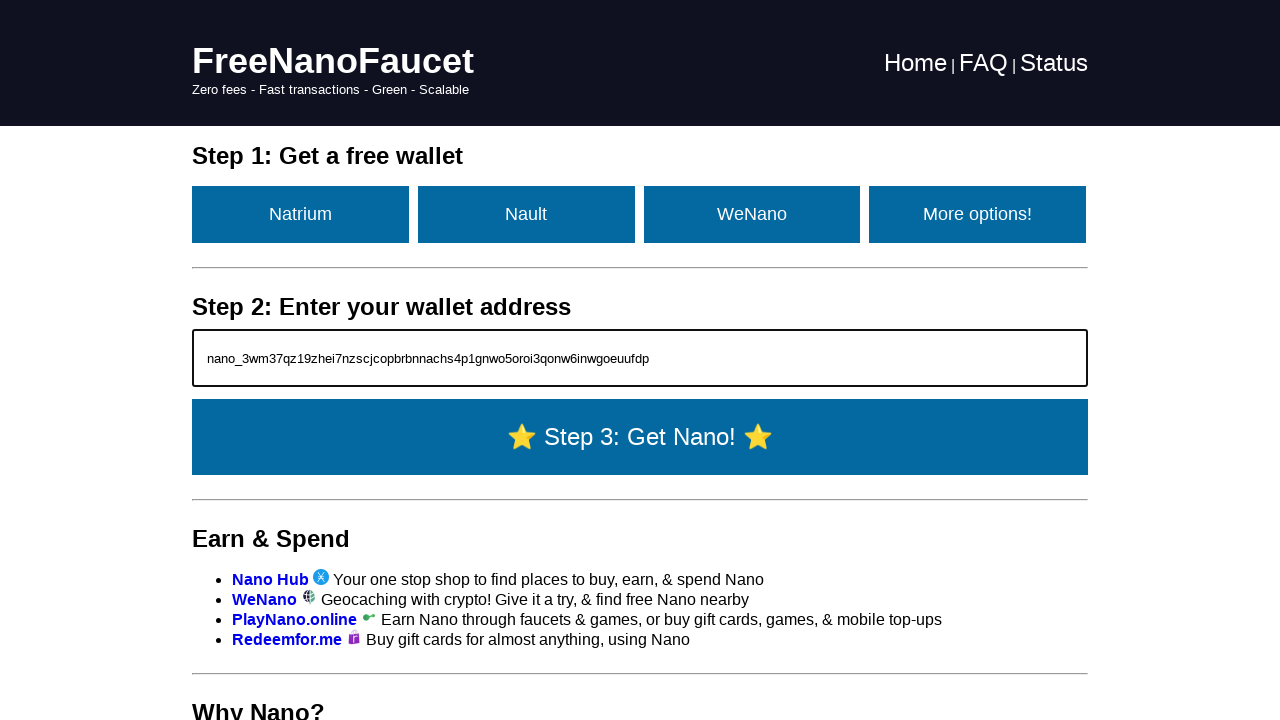

Clicked submit button to request free Nano at (640, 437) on #getNano
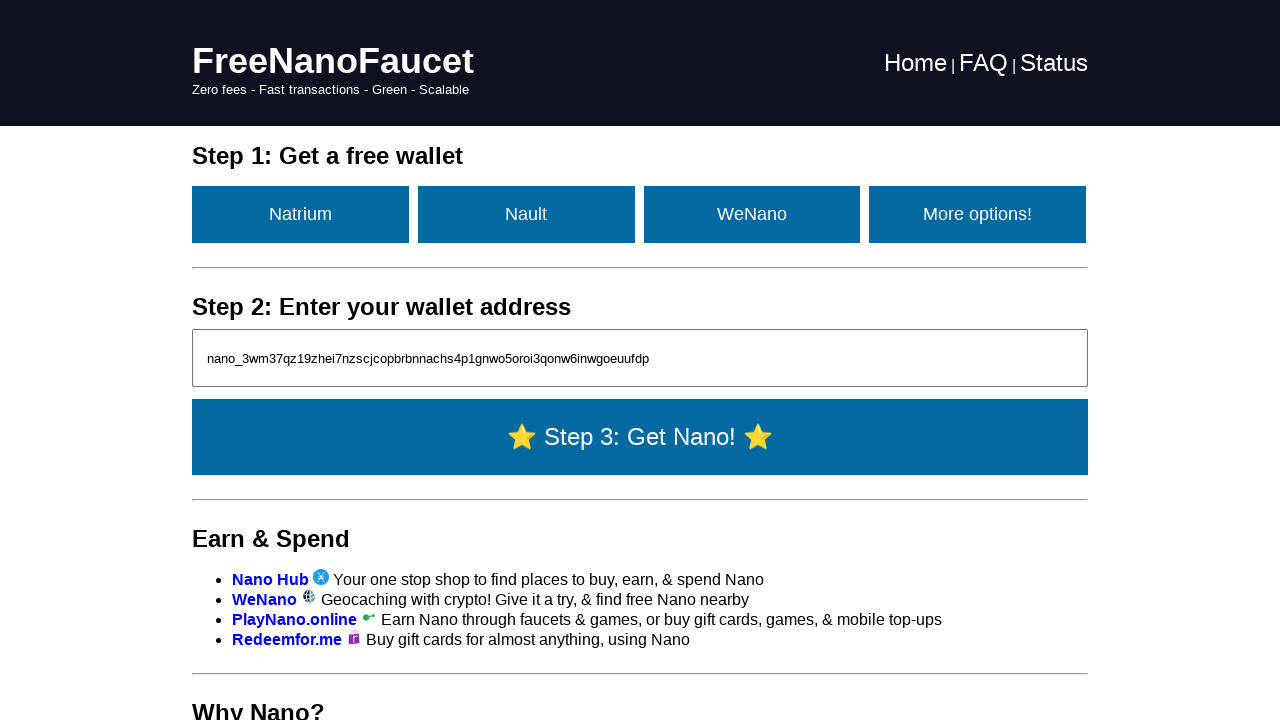

Waited 2 seconds for faucet response/confirmation
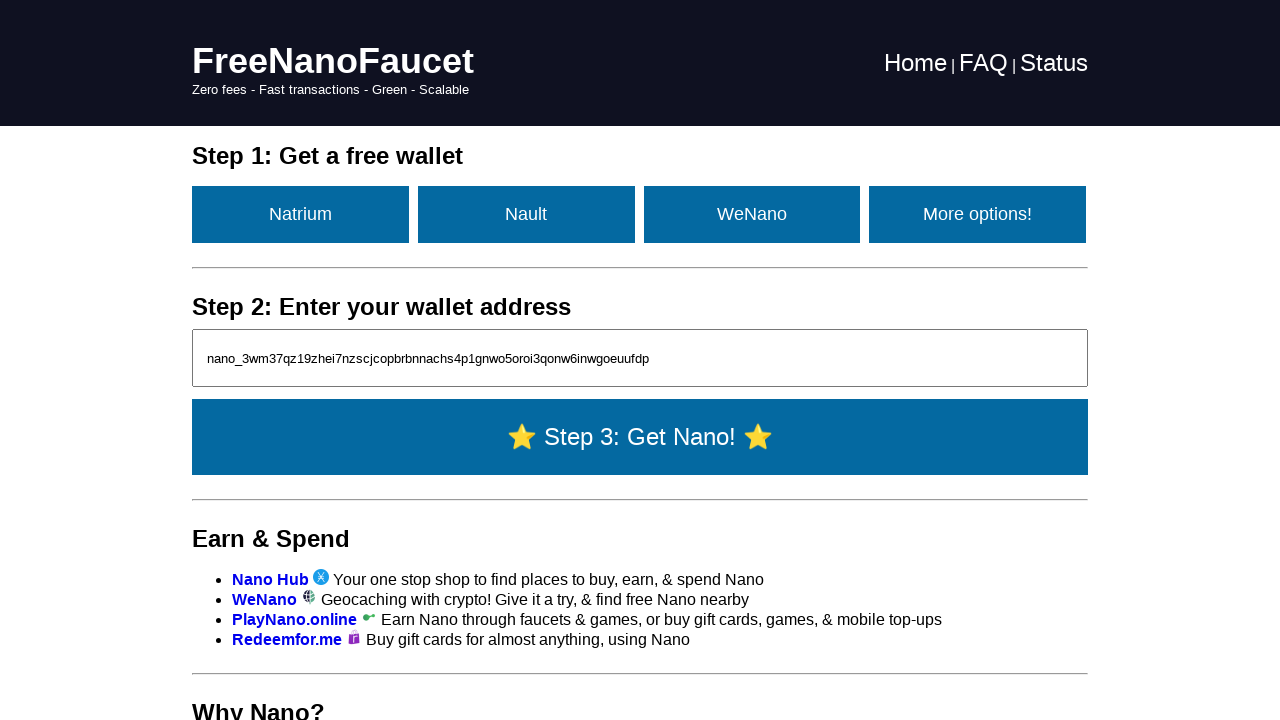

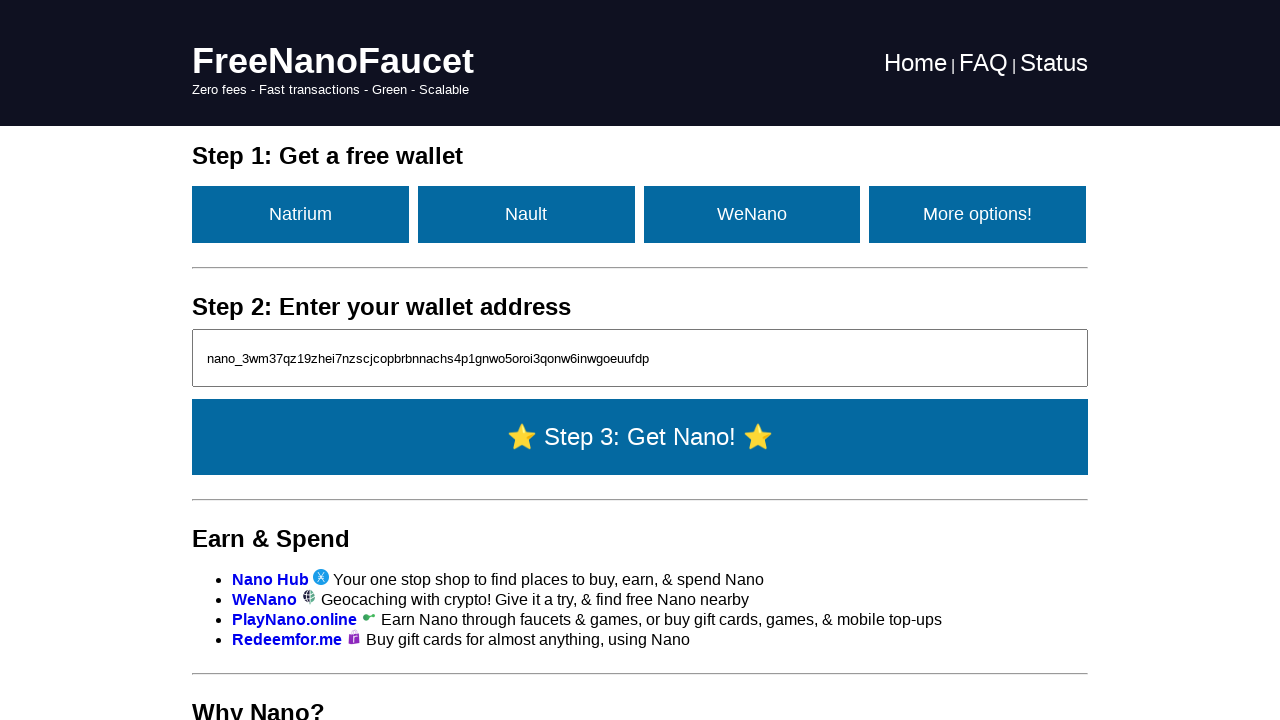